Tests a Belarus bus schedule website by searching for a route from Minsk to Lida and clicking on a service information link

Starting URL: https://114.by/

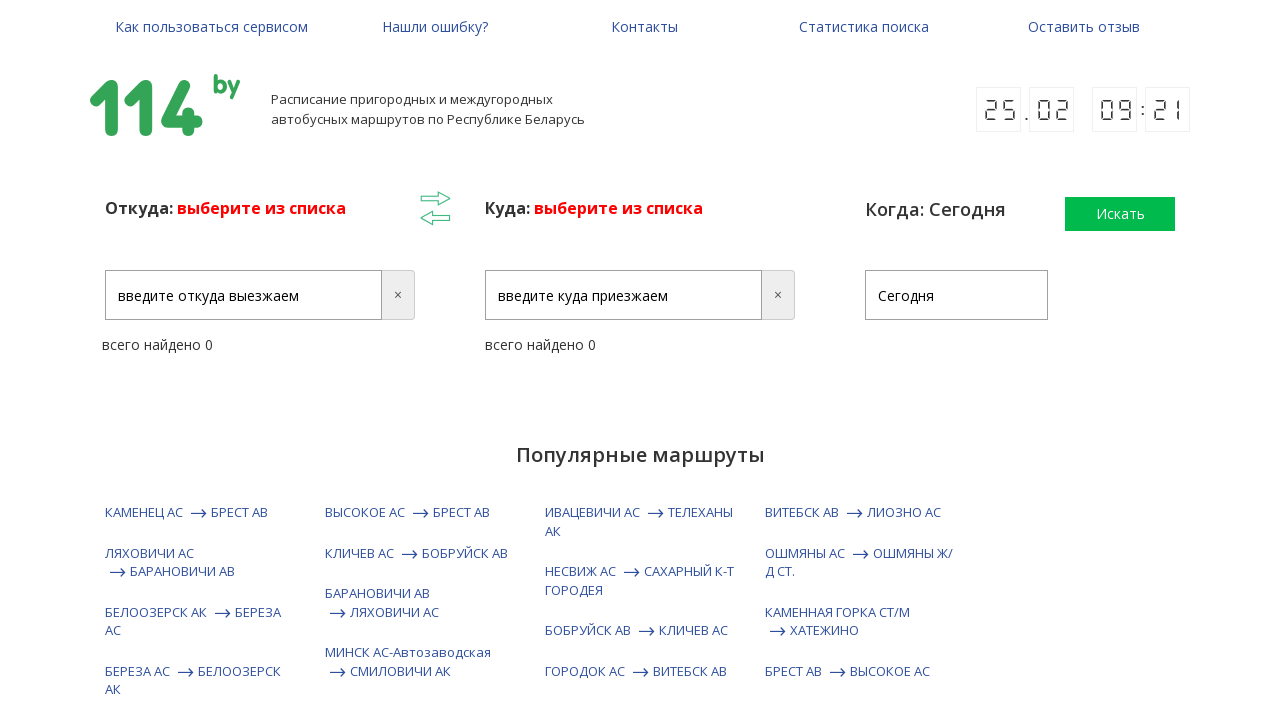

Filled departure field with 'Минск АВ-Центральный' on [placeholder="введите откуда выезжаем"]
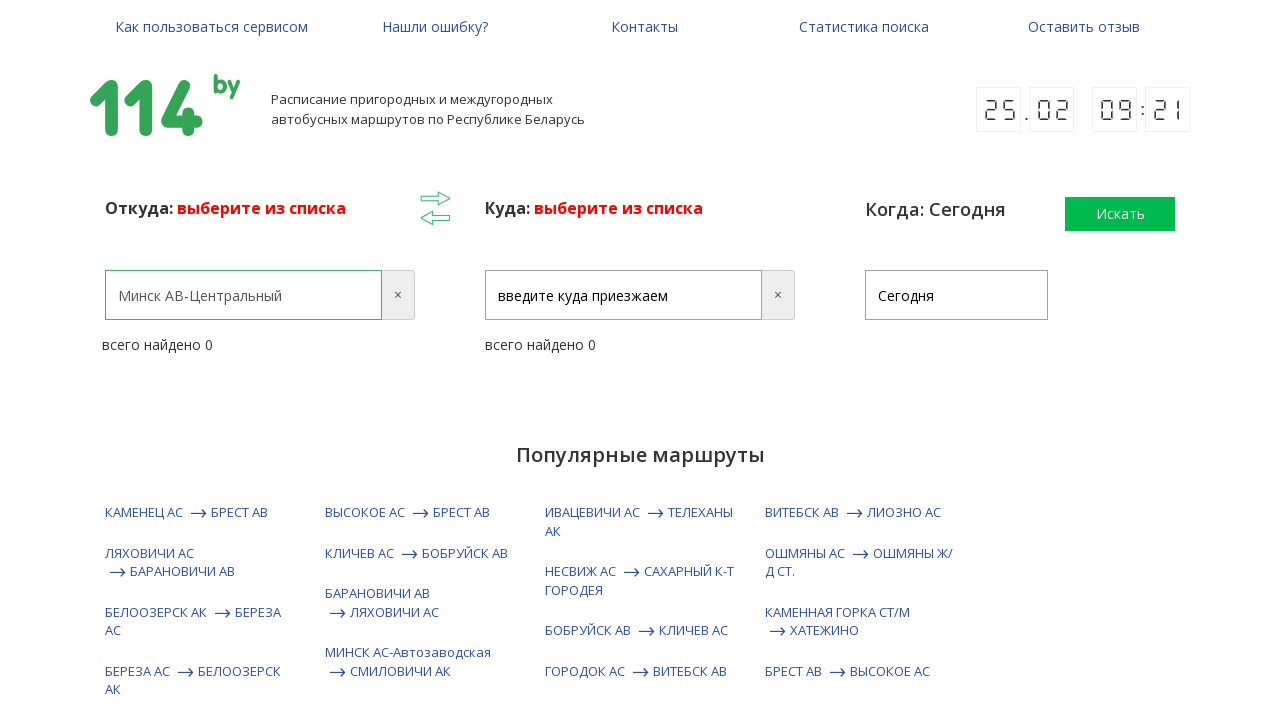

Filled destination field with 'Лида' on [placeholder="введите куда приезжаем"]
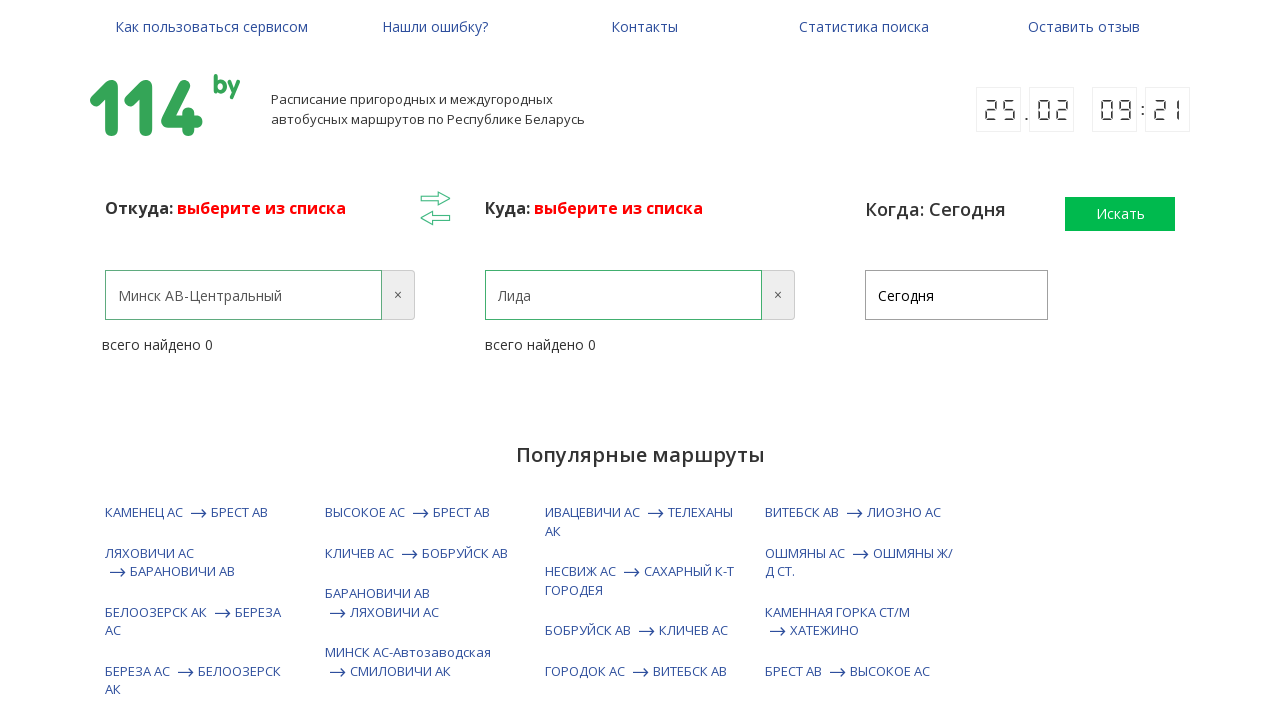

Clicked on service information link in footer at (212, 593) on footer [href="/item/kak-polzovatsia-servisom/"]
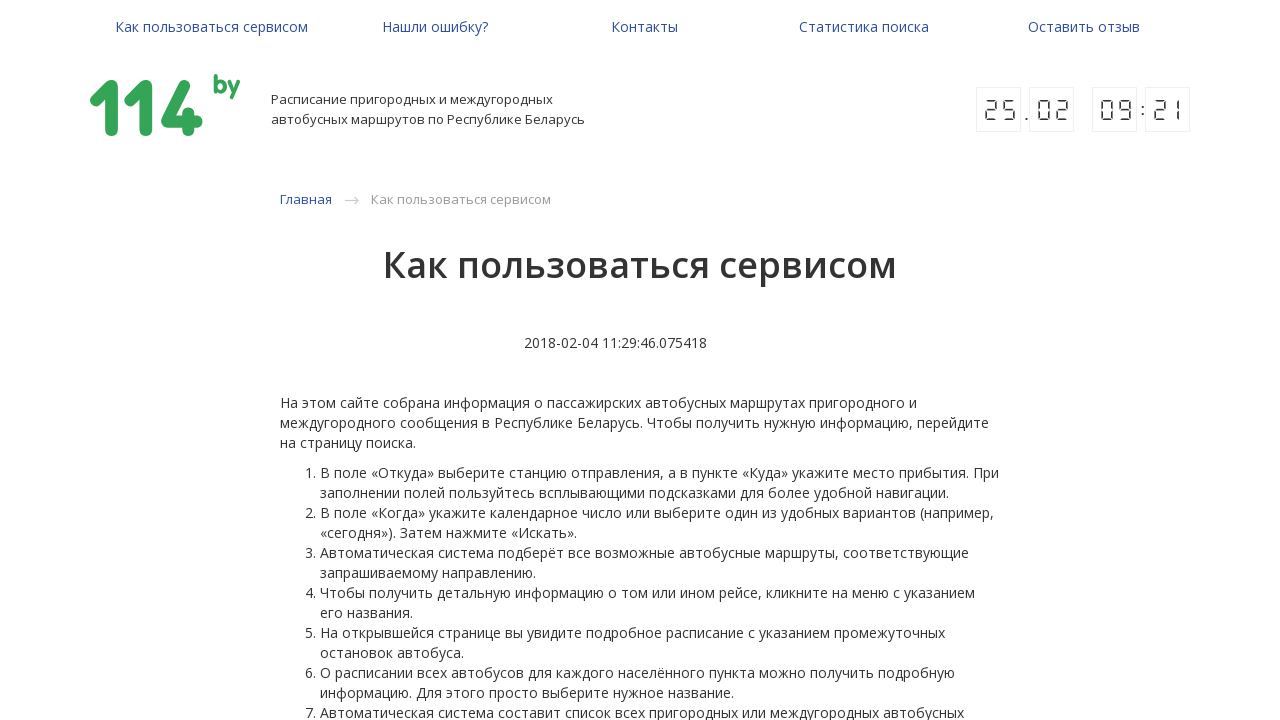

Waited 1 second for page to load
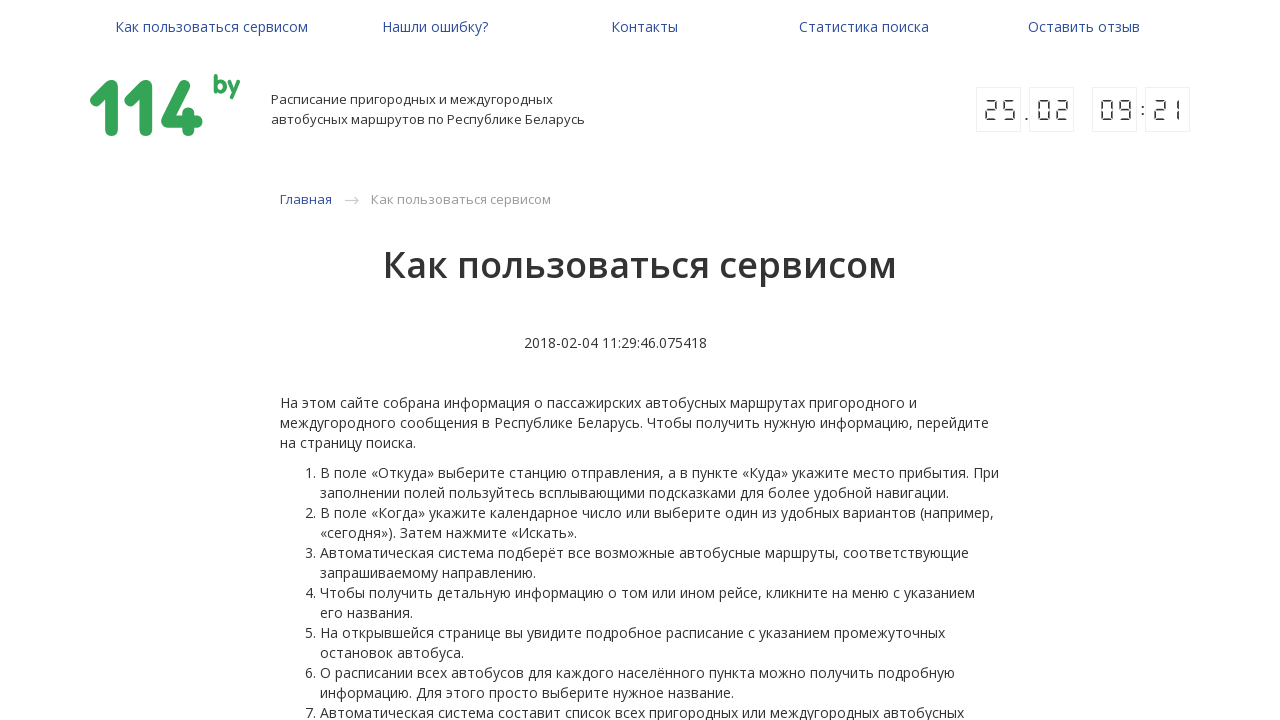

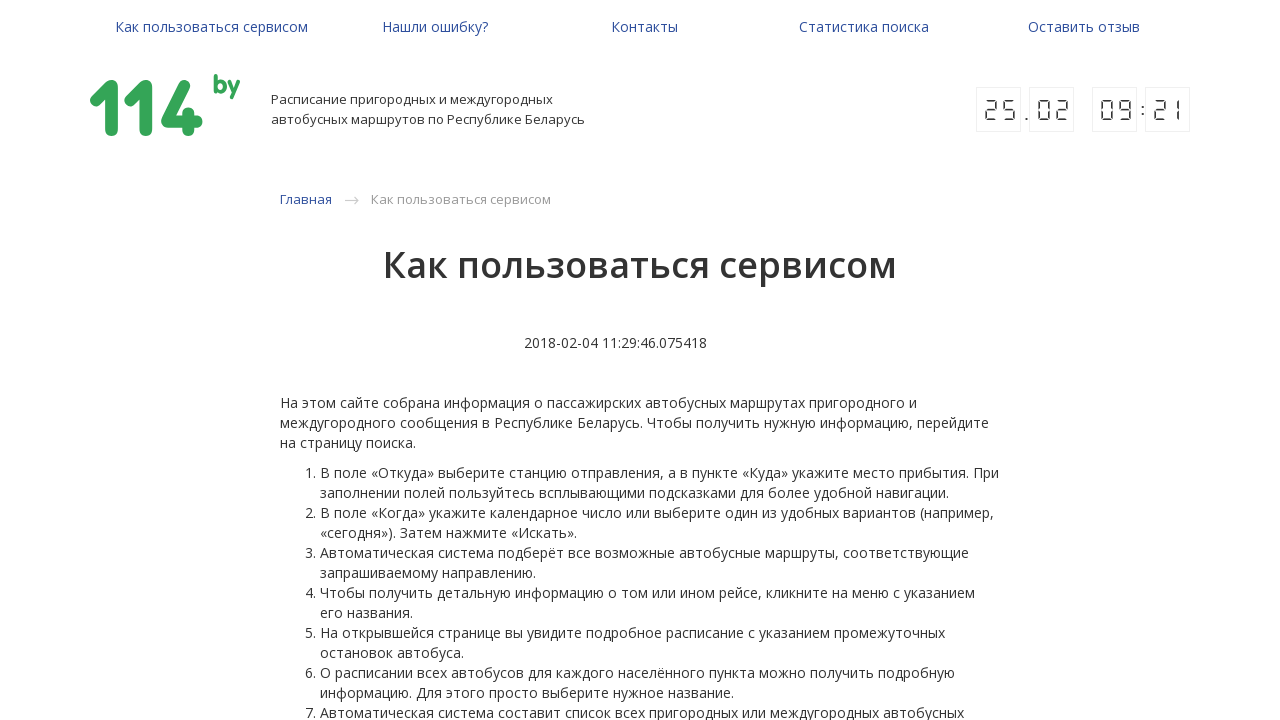